Navigates to the About Us page and verifies it loads successfully.

Starting URL: https://shop.shajgoj.com/about-us

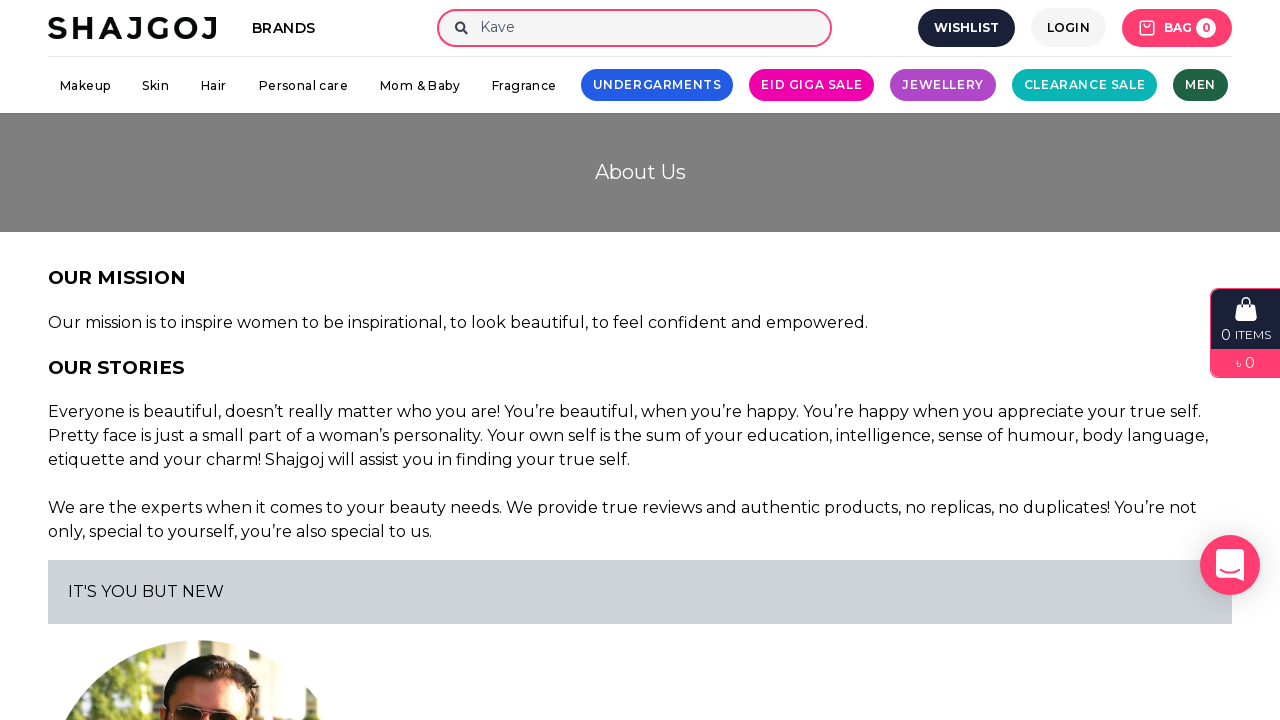

Waited for About Us page DOM content to load
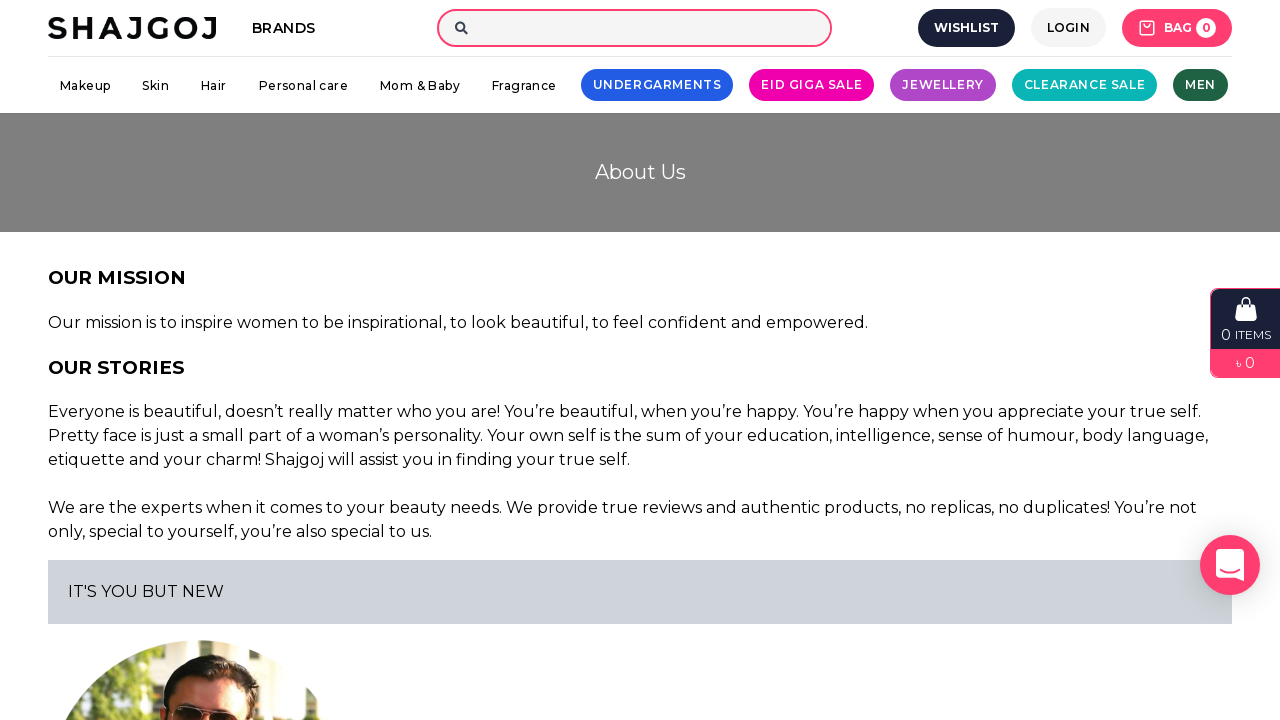

Verified current URL contains 'about-us'
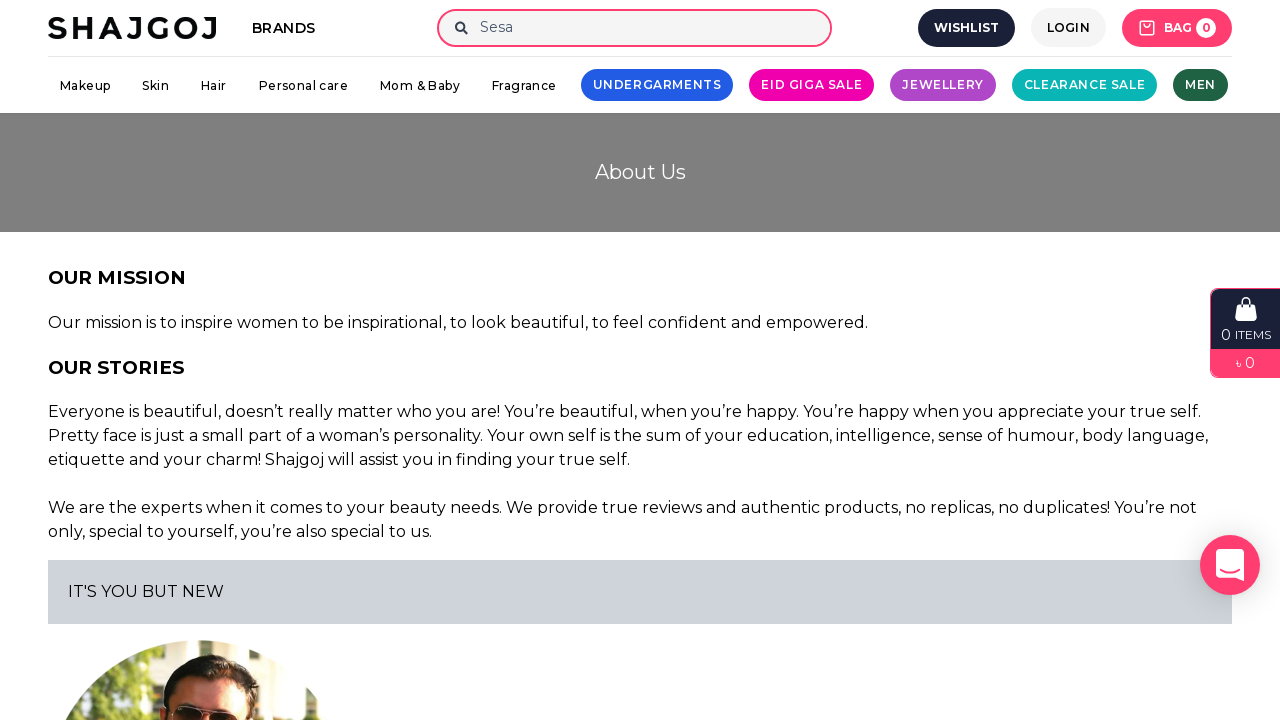

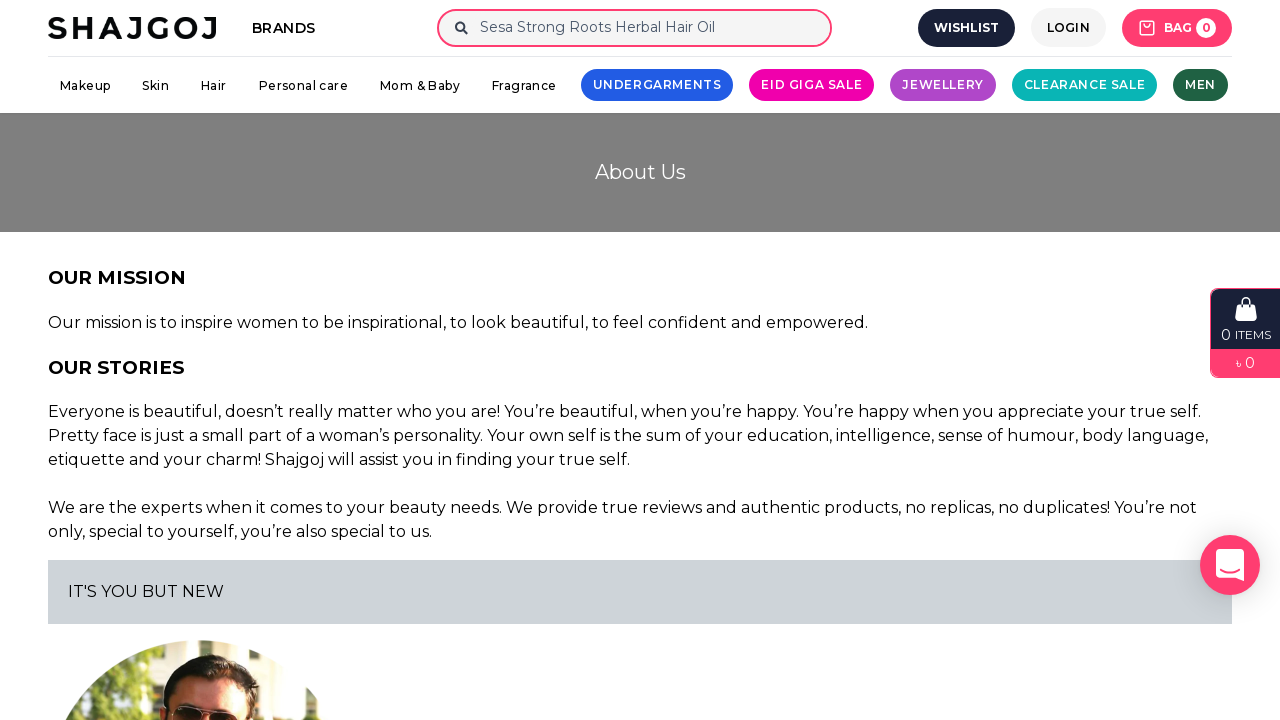